Navigates to the betpawa.co.zm betting website and waits for the page to load completely.

Starting URL: https://betpawa.co.zm

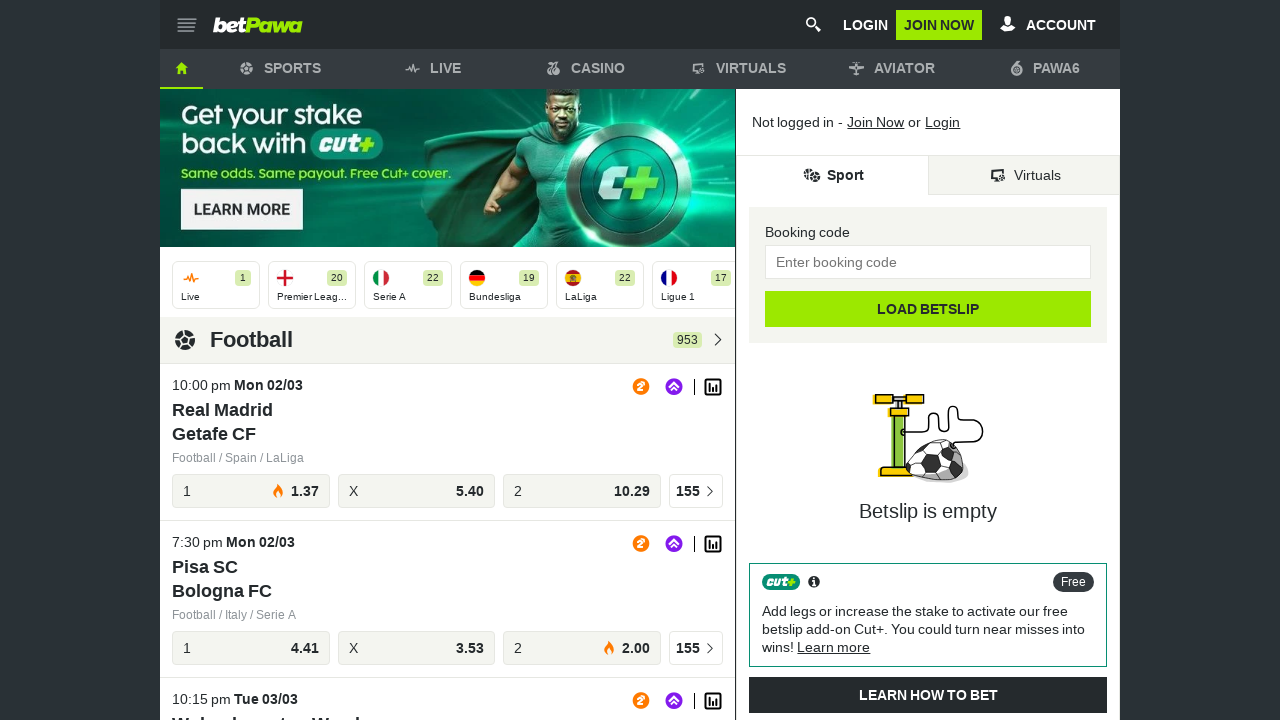

Navigated to https://betpawa.co.zm
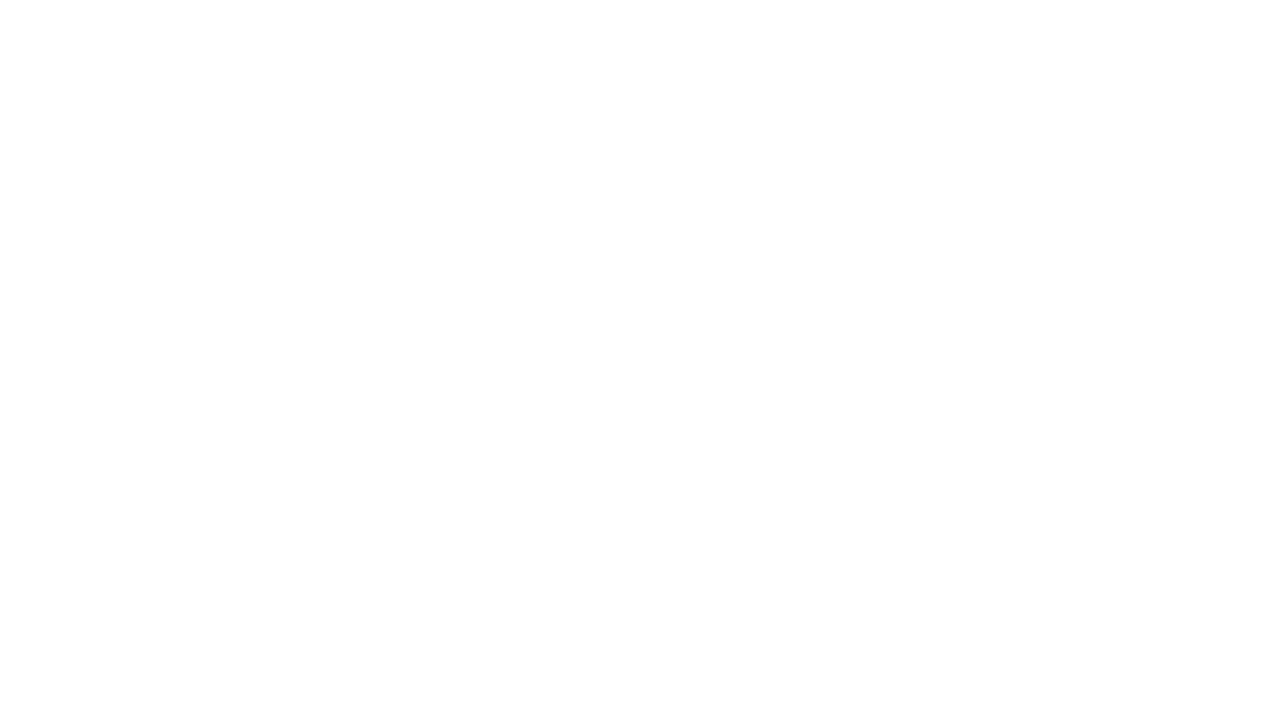

Page loaded completely - networkidle state reached
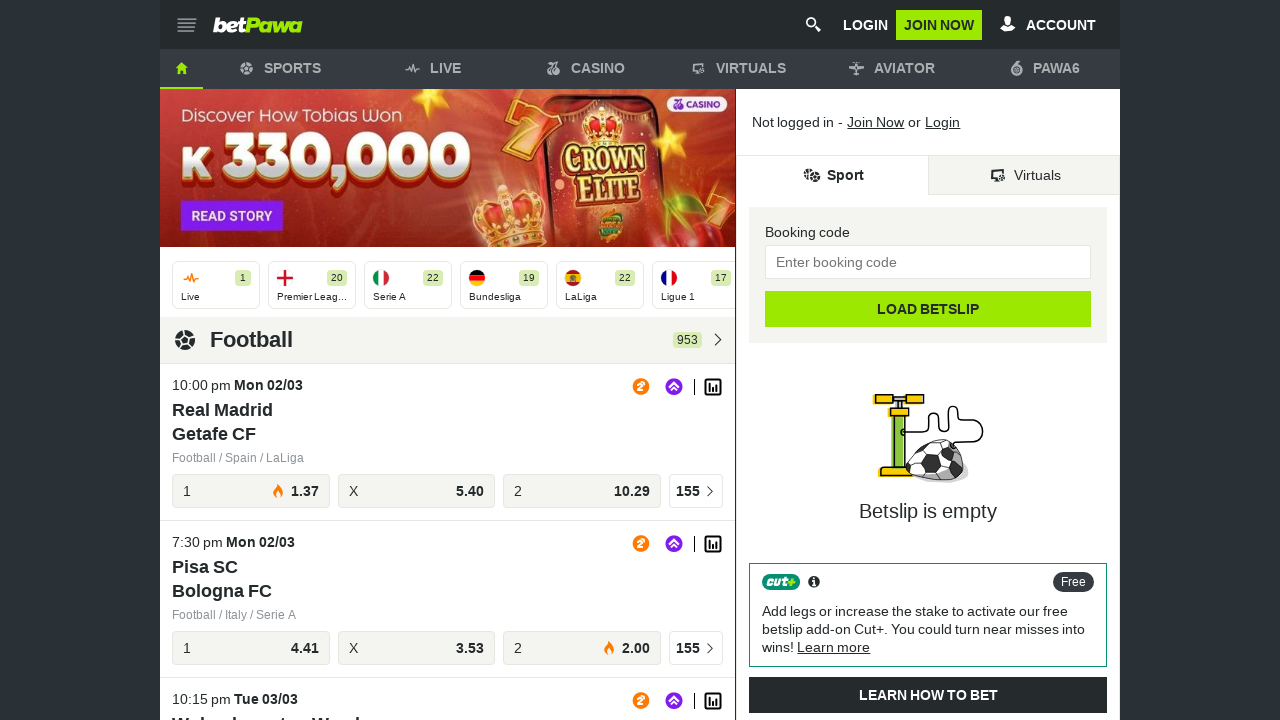

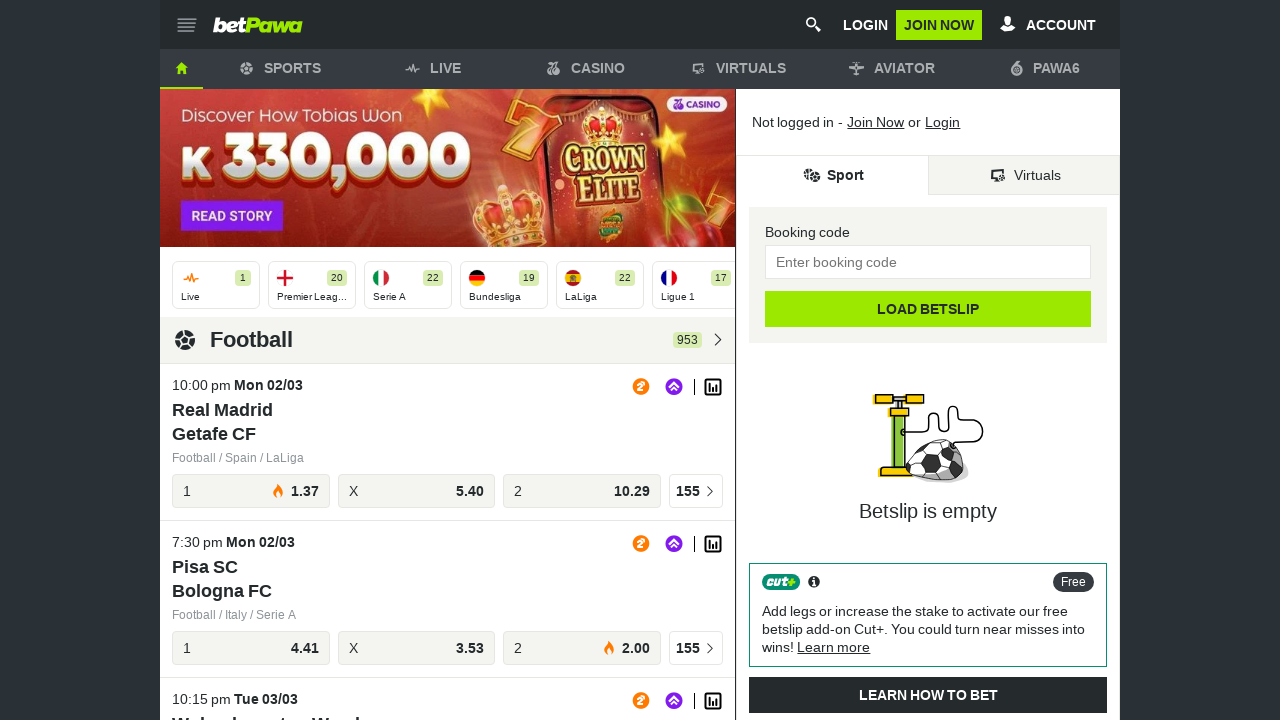